Tests marking individual todo items as complete

Starting URL: https://demo.playwright.dev/todomvc

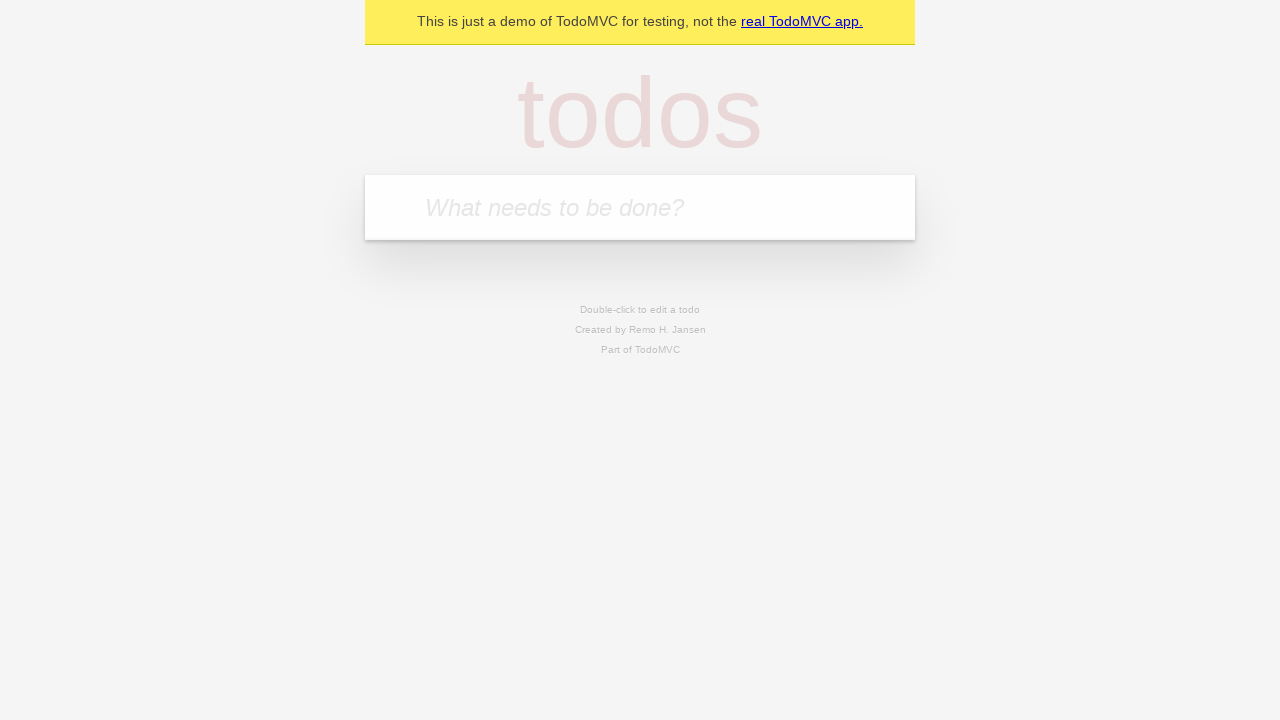

Filled todo input with 'buy some cheese' on internal:attr=[placeholder="What needs to be done?"i]
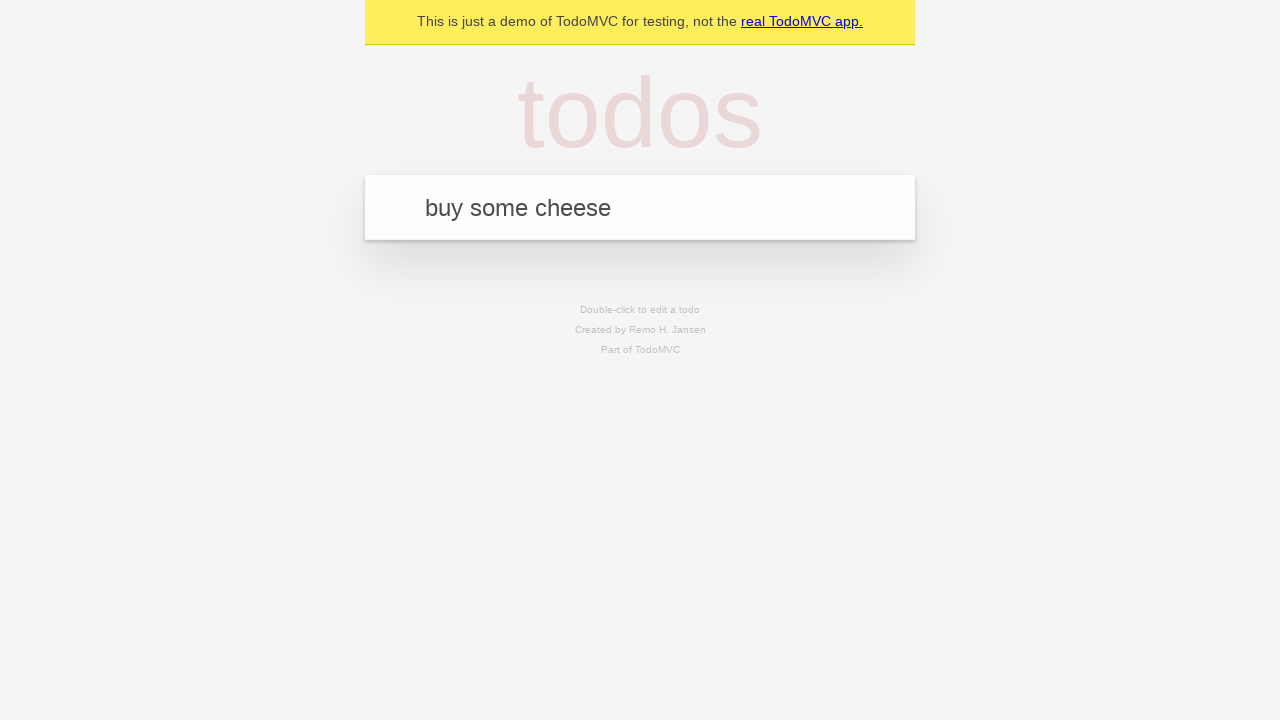

Pressed Enter to create first todo item on internal:attr=[placeholder="What needs to be done?"i]
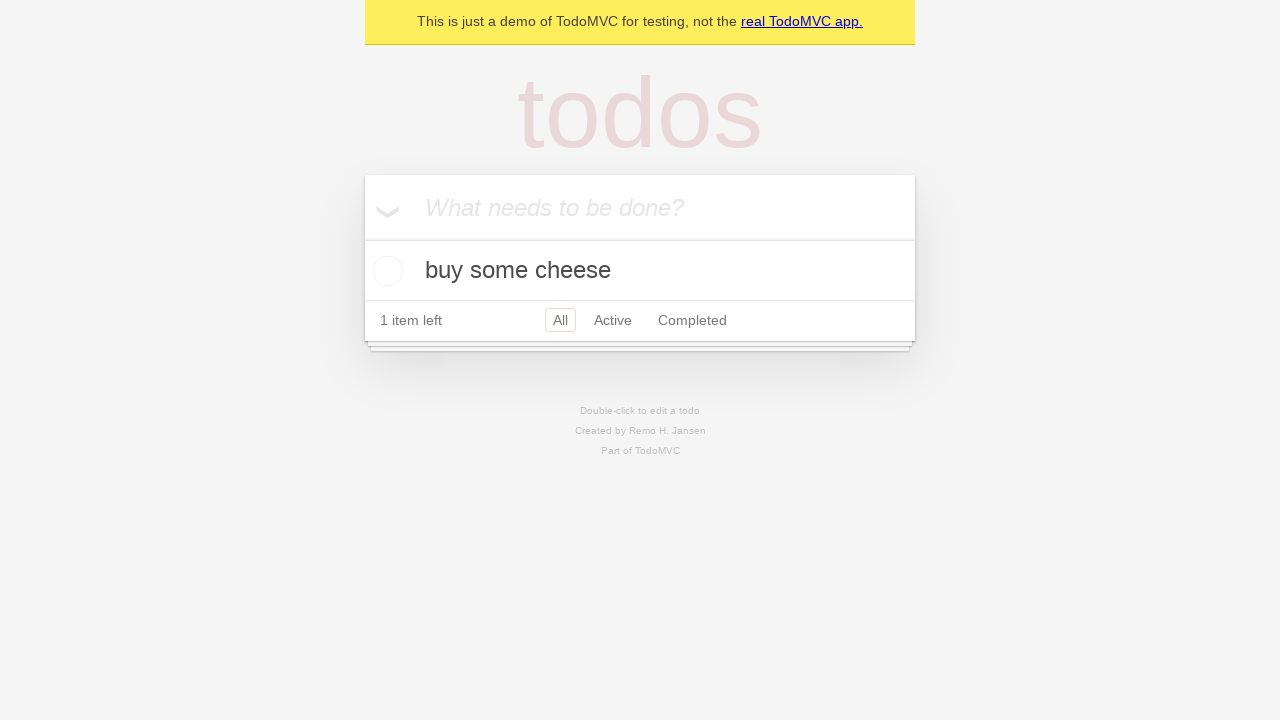

Filled todo input with 'feed the cat' on internal:attr=[placeholder="What needs to be done?"i]
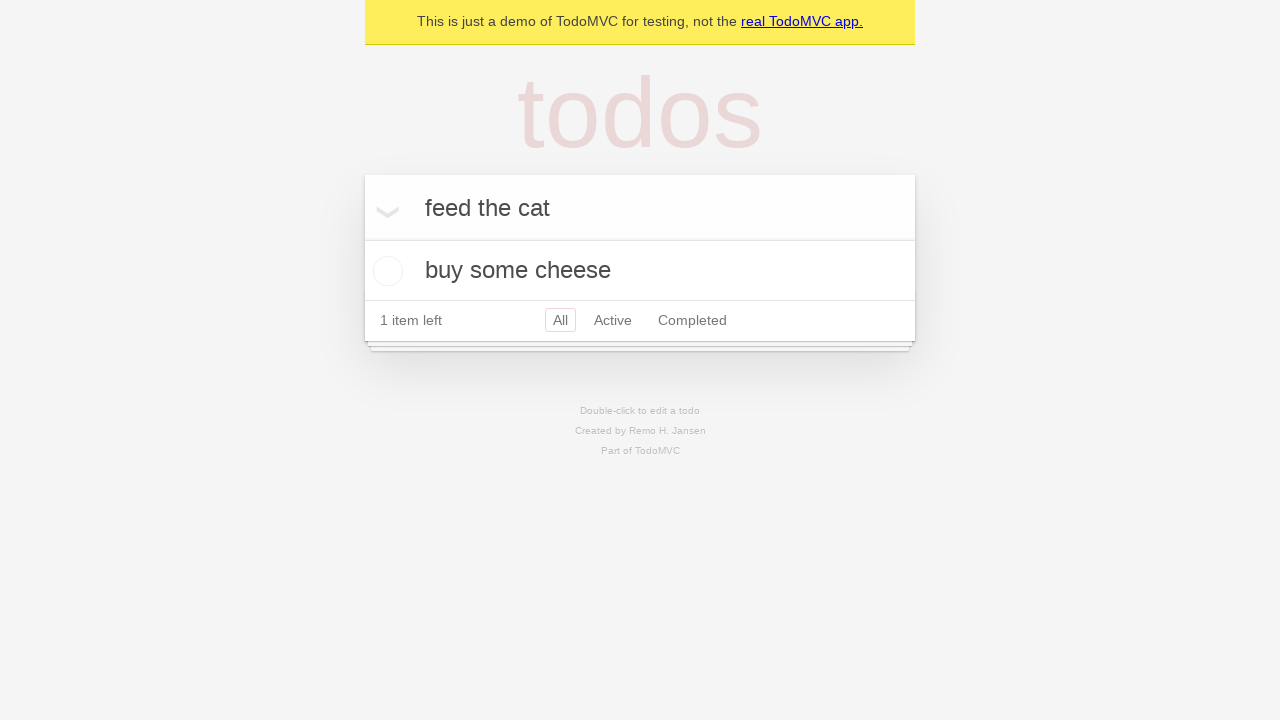

Pressed Enter to create second todo item on internal:attr=[placeholder="What needs to be done?"i]
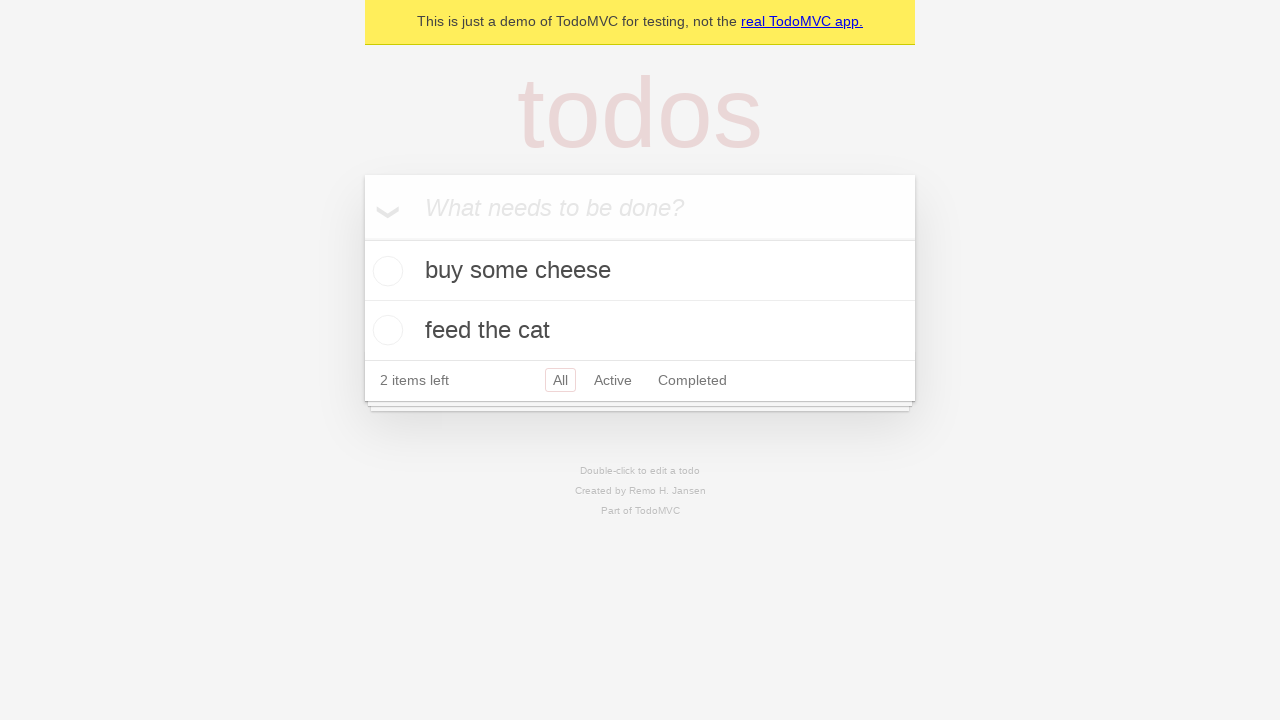

Checked checkbox for first todo item 'buy some cheese' at (385, 271) on internal:testid=[data-testid="todo-item"s] >> nth=0 >> internal:role=checkbox
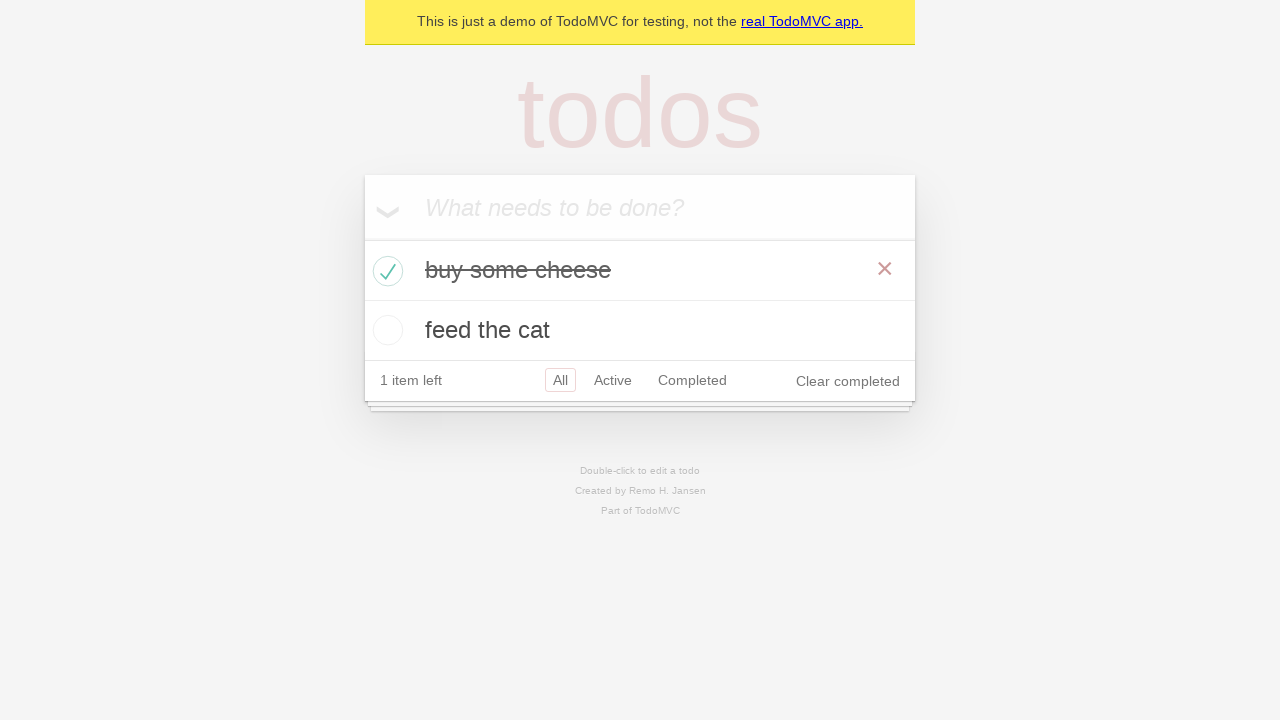

Checked checkbox for second todo item 'feed the cat' at (385, 330) on internal:testid=[data-testid="todo-item"s] >> nth=1 >> internal:role=checkbox
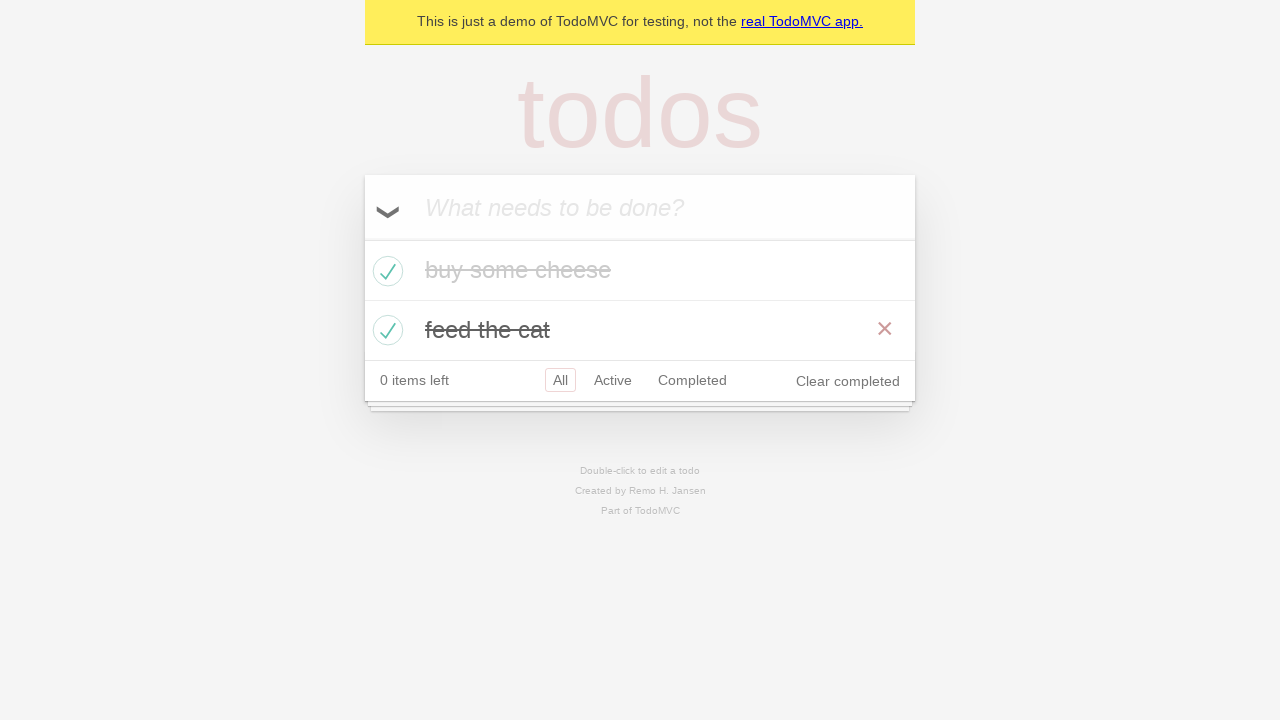

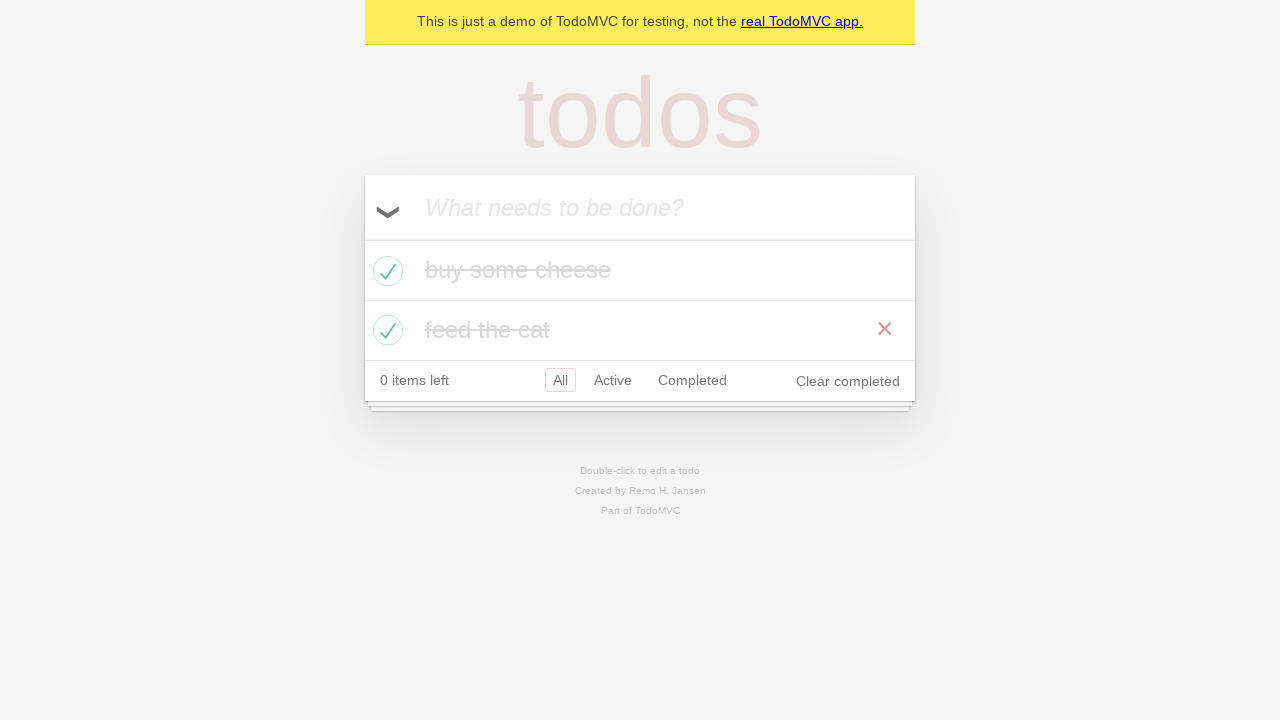